Tests the green loading button by clicking it and verifying the loading states transition from button visible, to loading text visible, to success message visible.

Starting URL: https://uljanovs.github.io/site/examples/loading_color

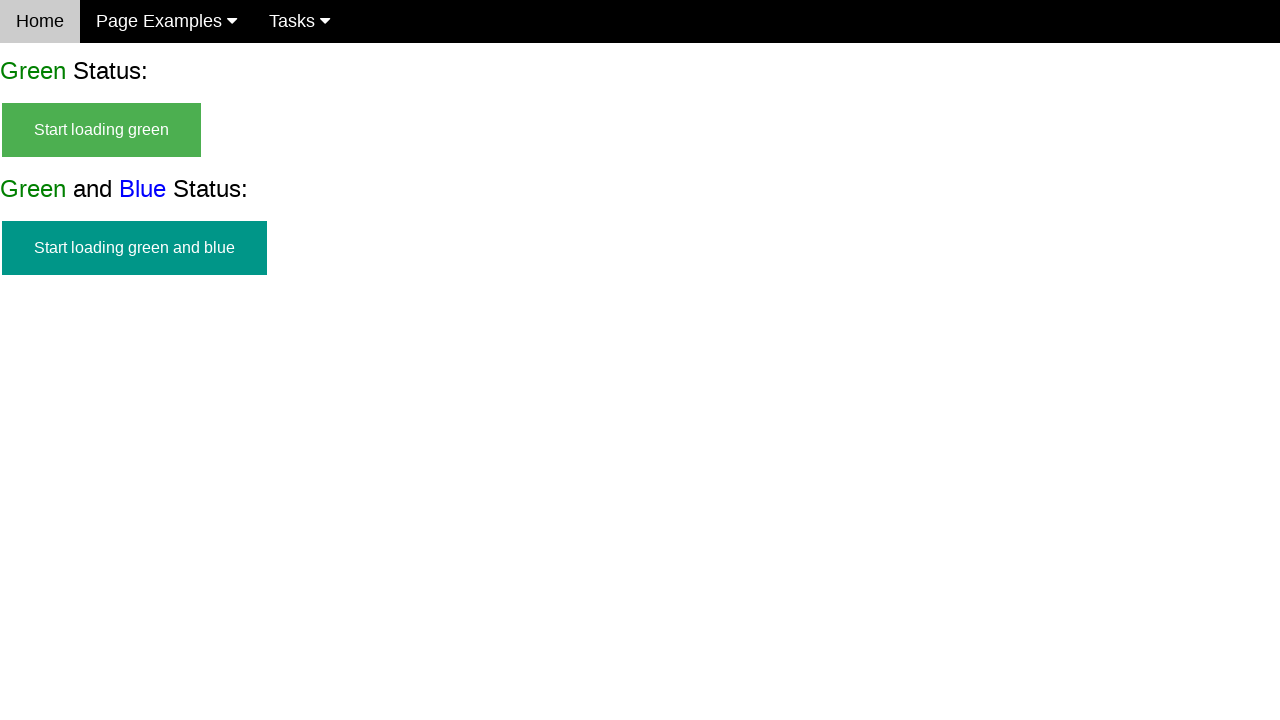

Green loading button is visible
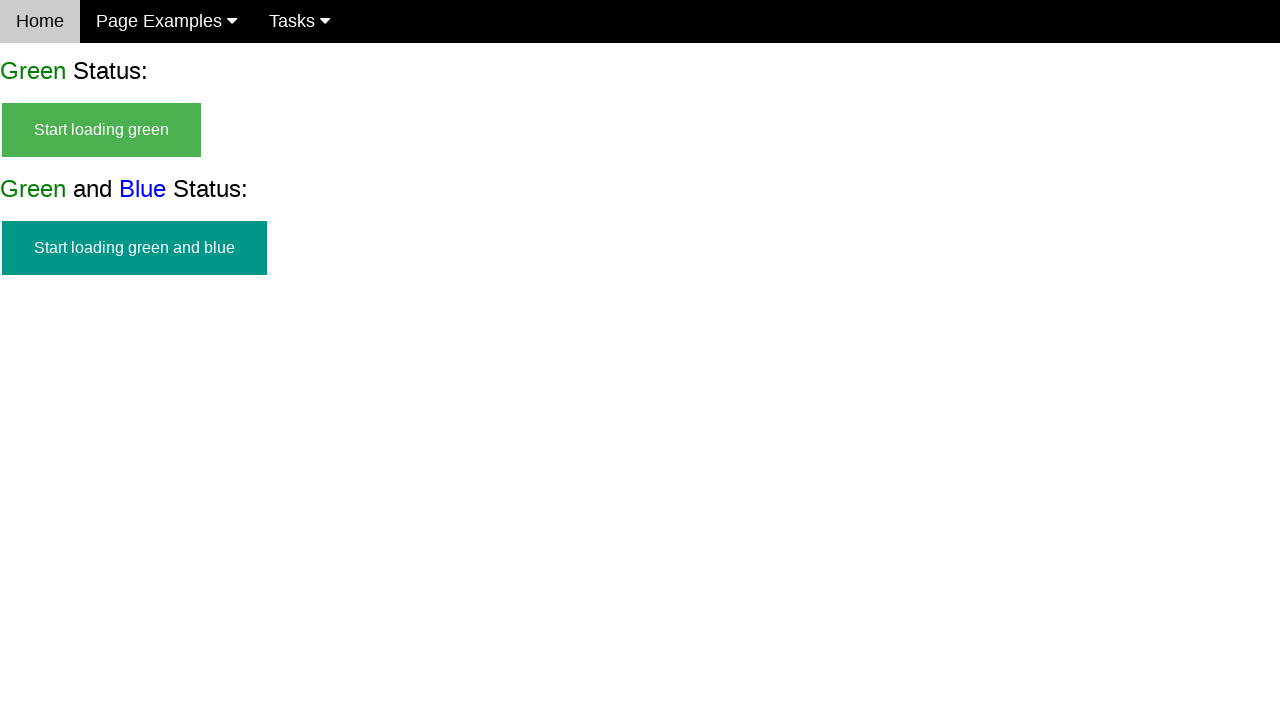

Clicked green loading button to start loading at (102, 130) on #start_green
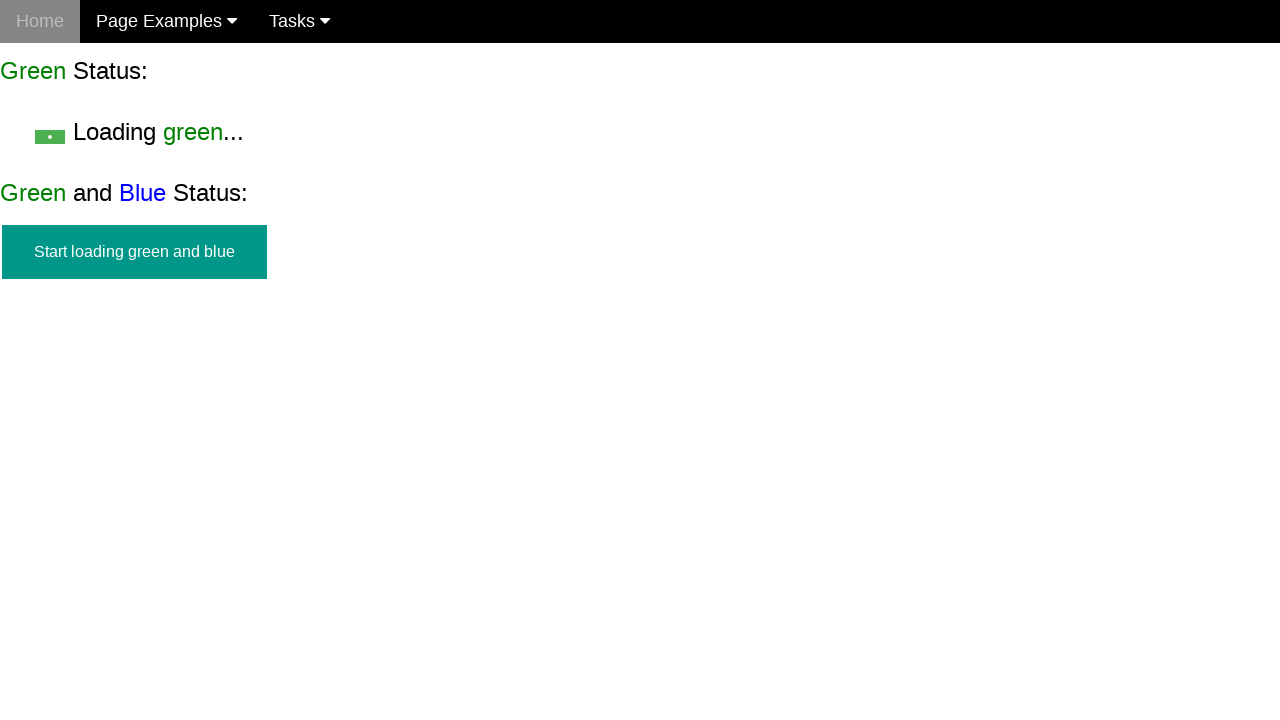

Loading text is now visible, button transitioned to loading state
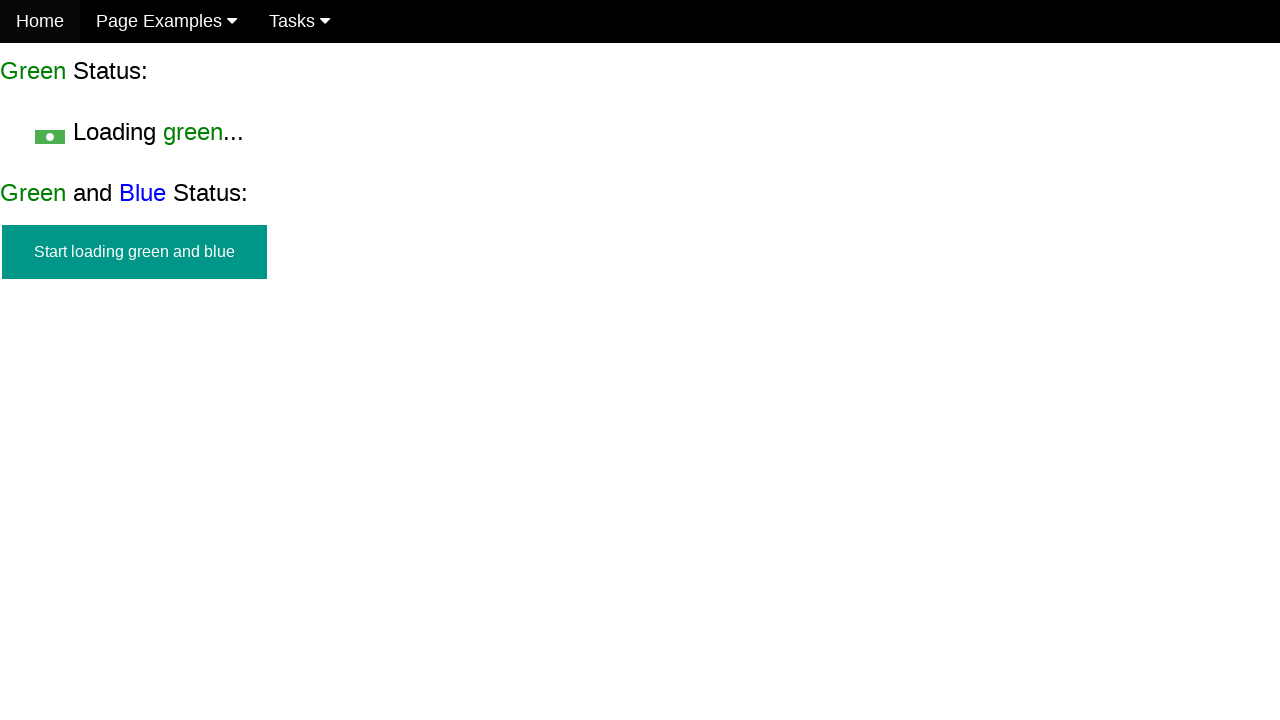

Success message appeared, loading completed
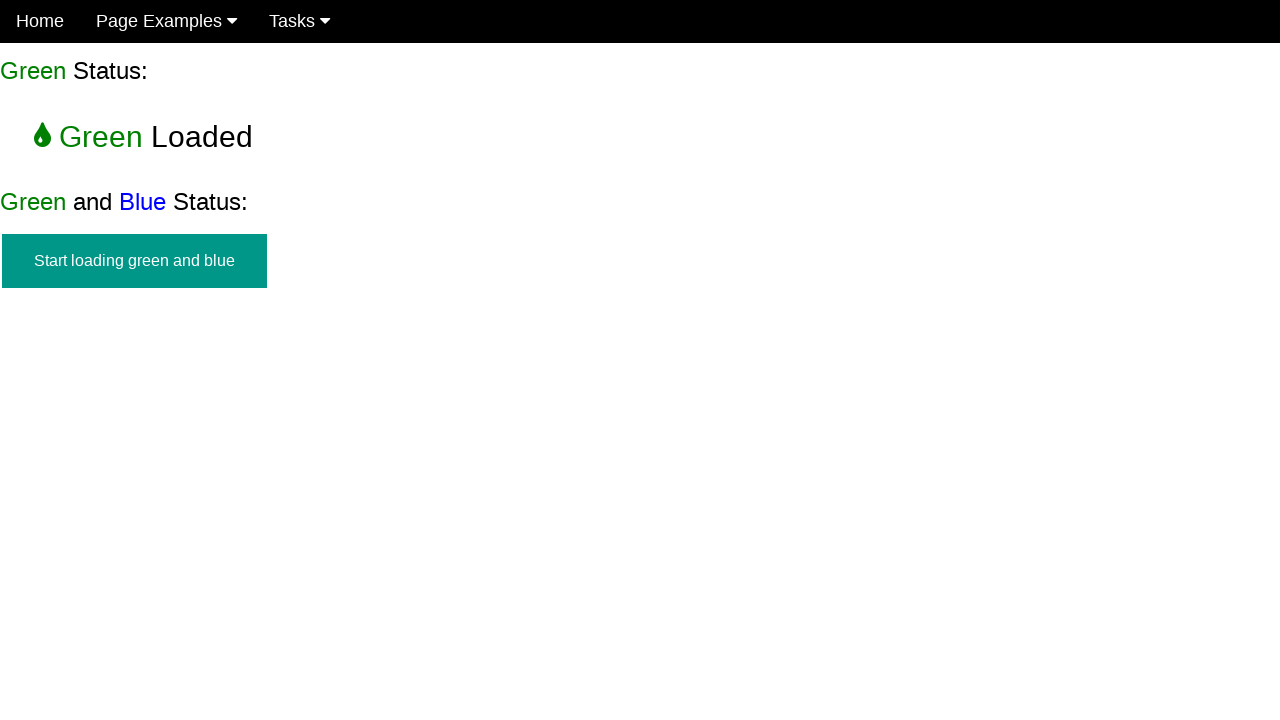

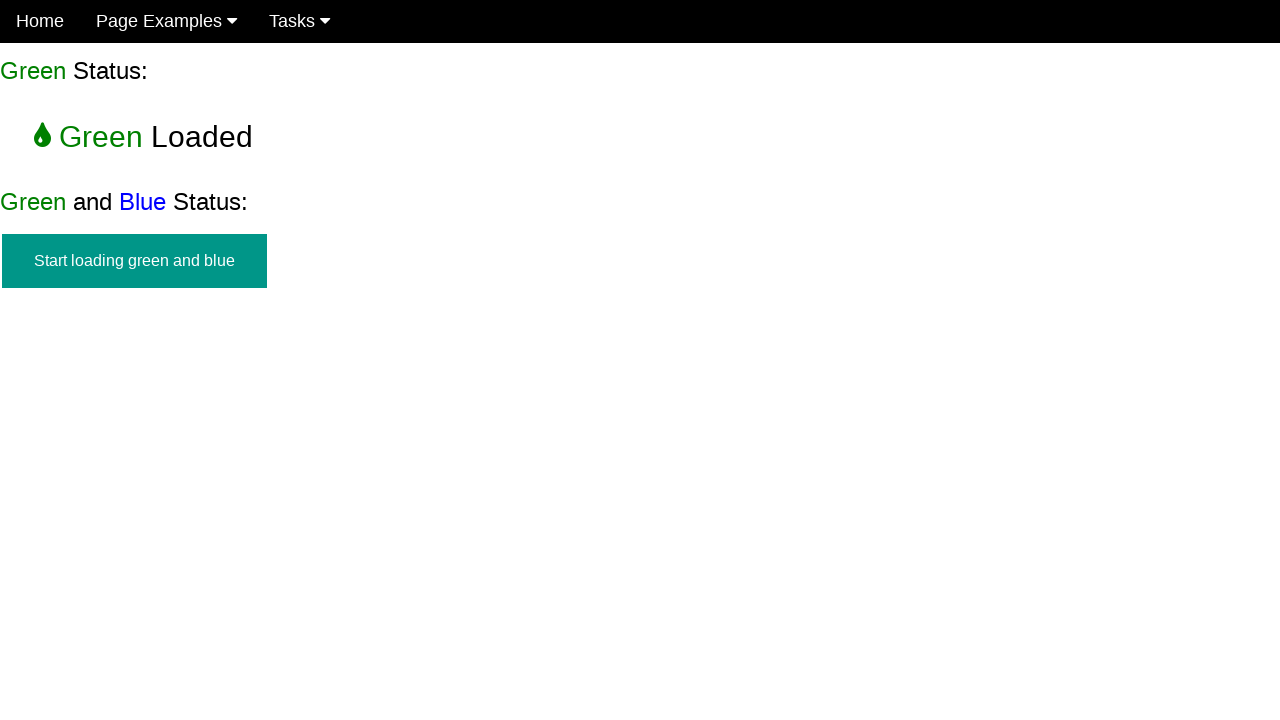